Tests resizable element functionality by dragging the resize handle to expand the element

Starting URL: https://jqueryui.com/resources/demos/resizable/default.html

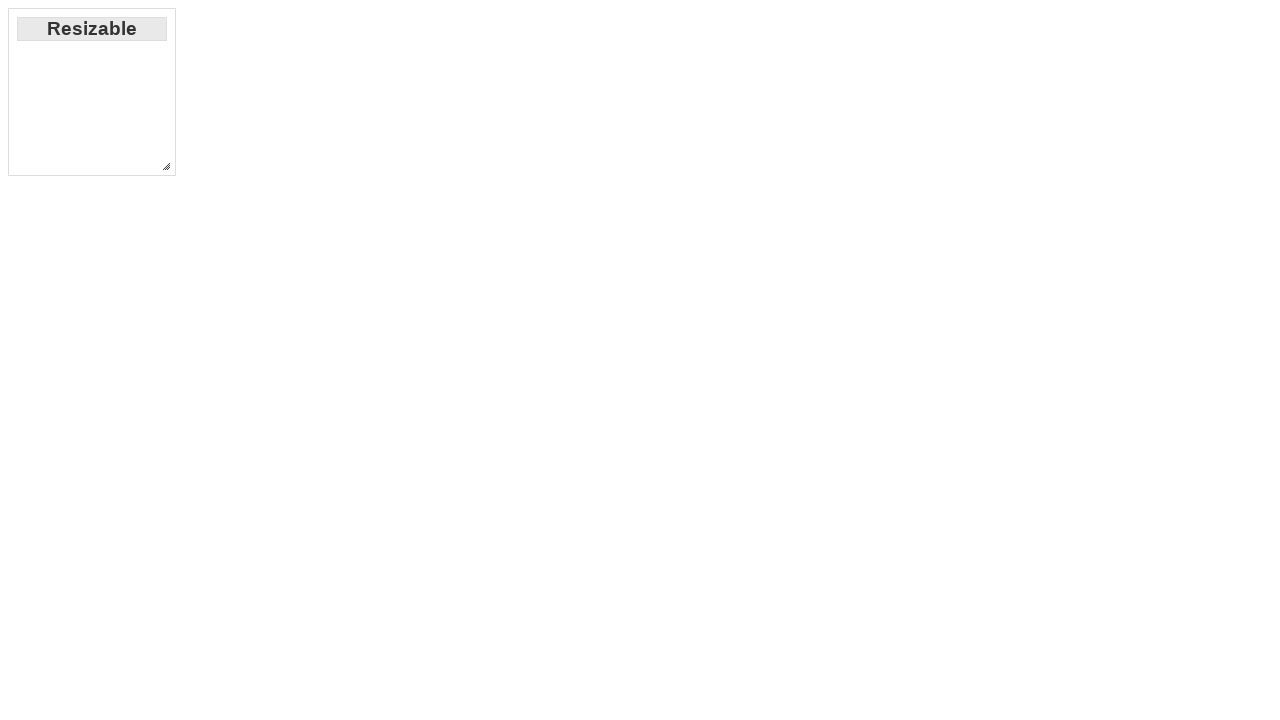

Located and waited for resizable handle element
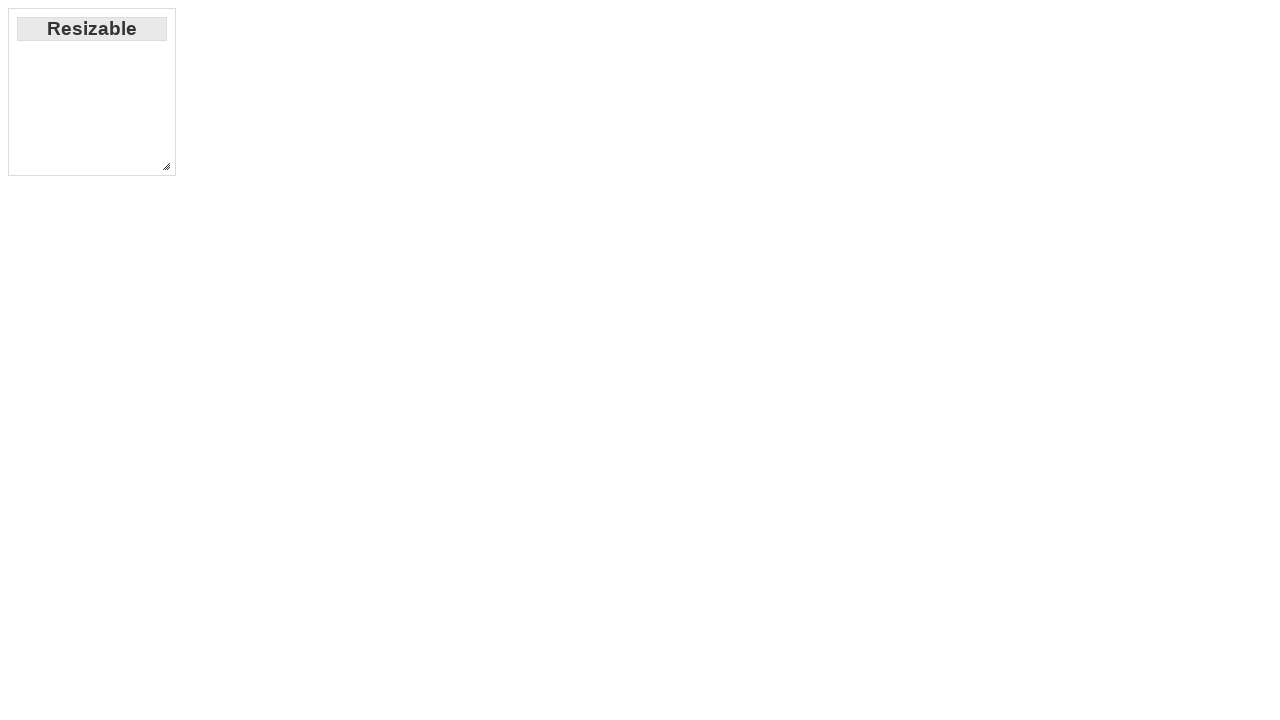

Retrieved bounding box of resizable handle
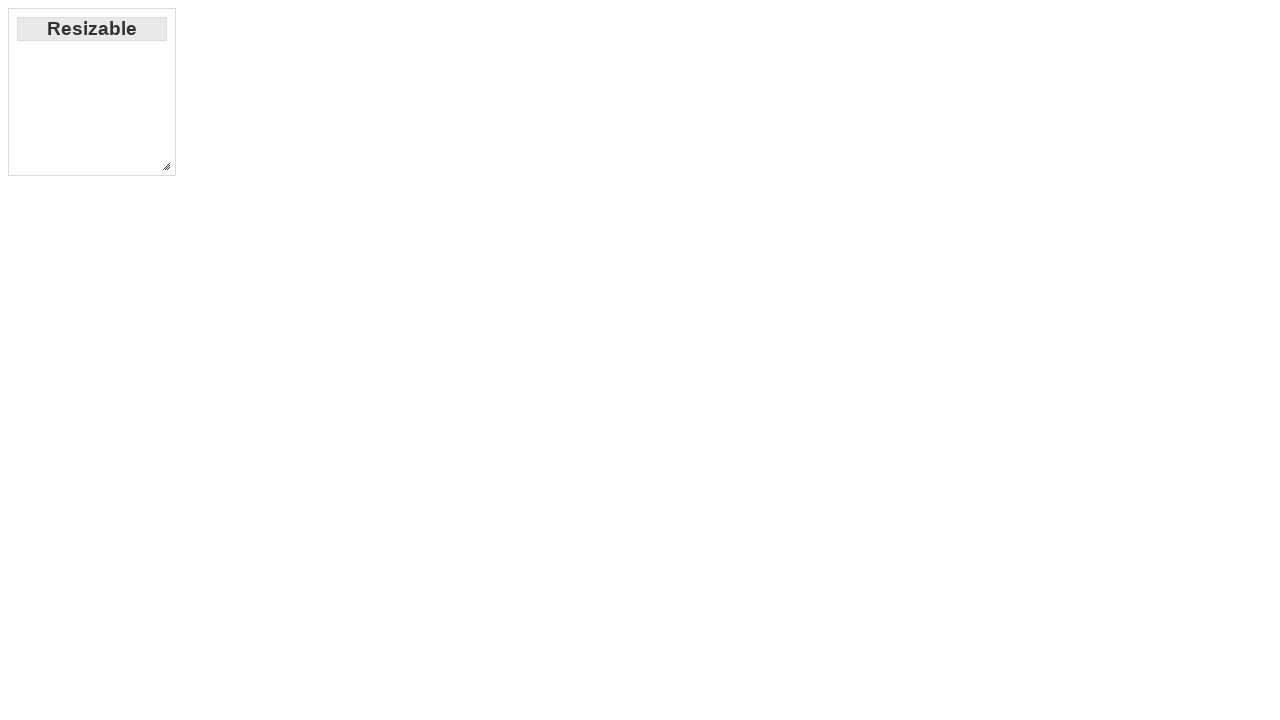

Moved mouse to center of resize handle at (166, 166)
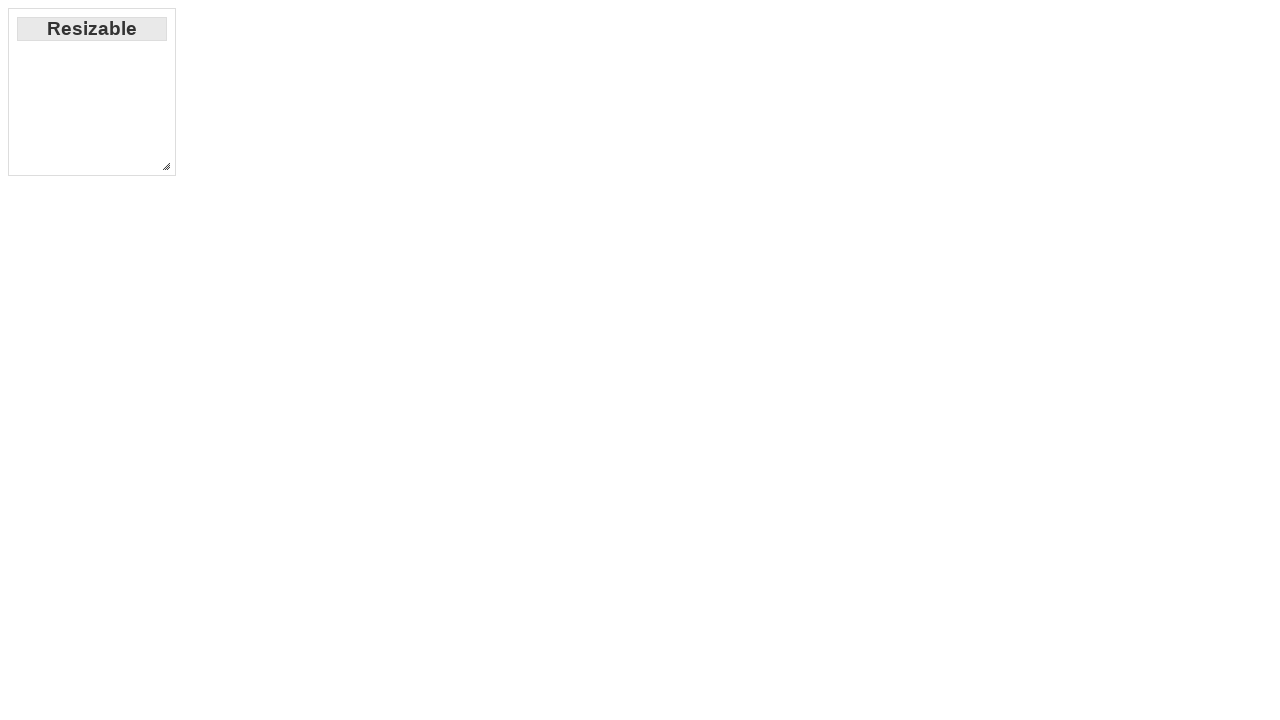

Pressed mouse button down on resize handle at (166, 166)
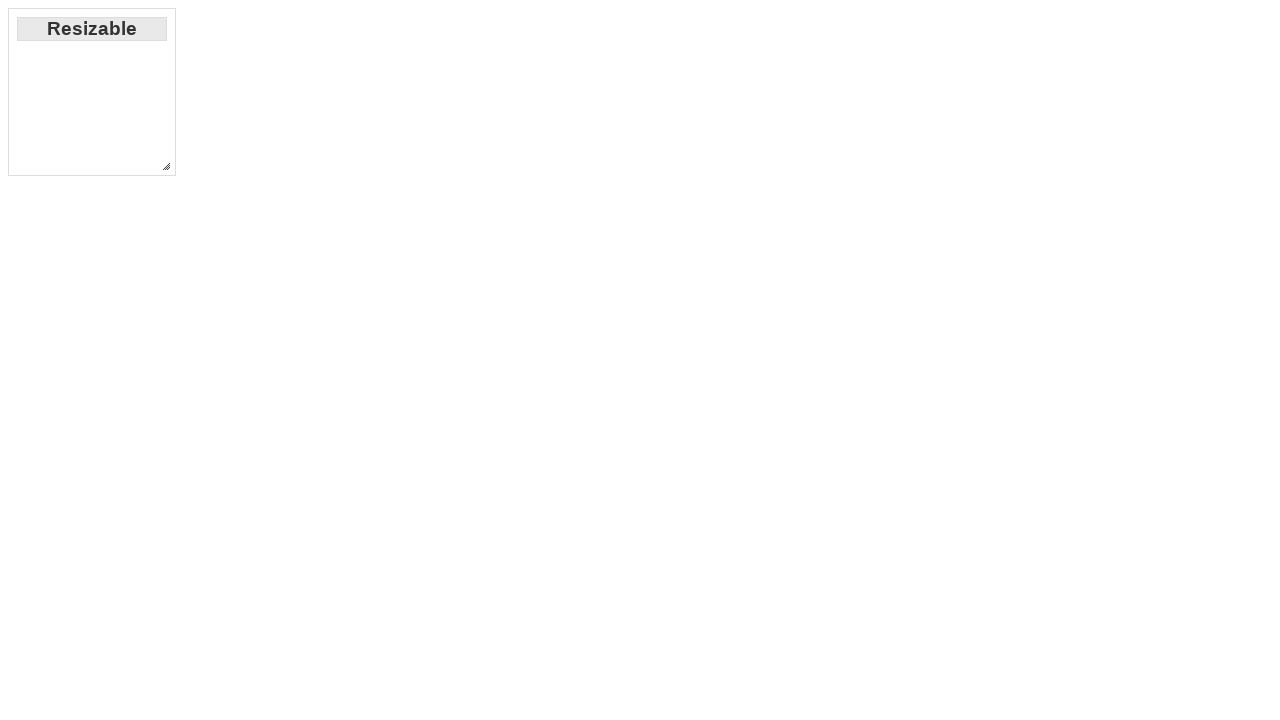

Dragged resize handle 500px right and 500px down at (666, 666)
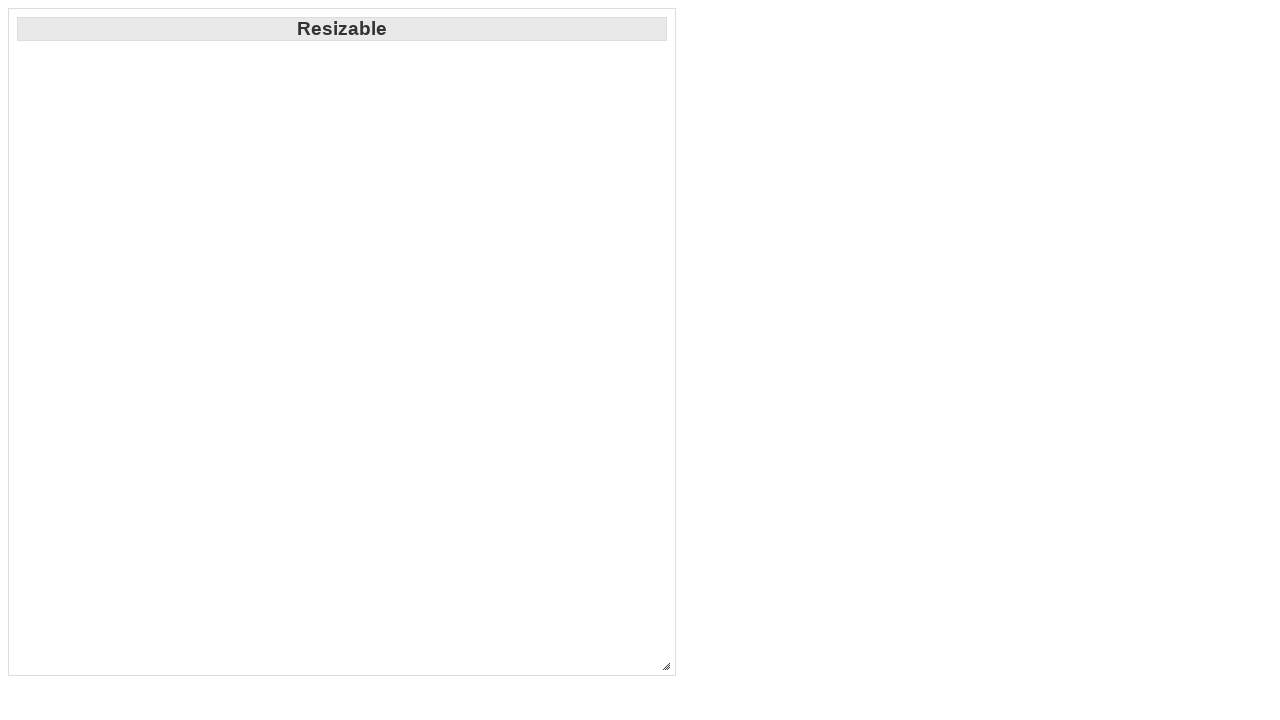

Released mouse button to complete resize operation at (666, 666)
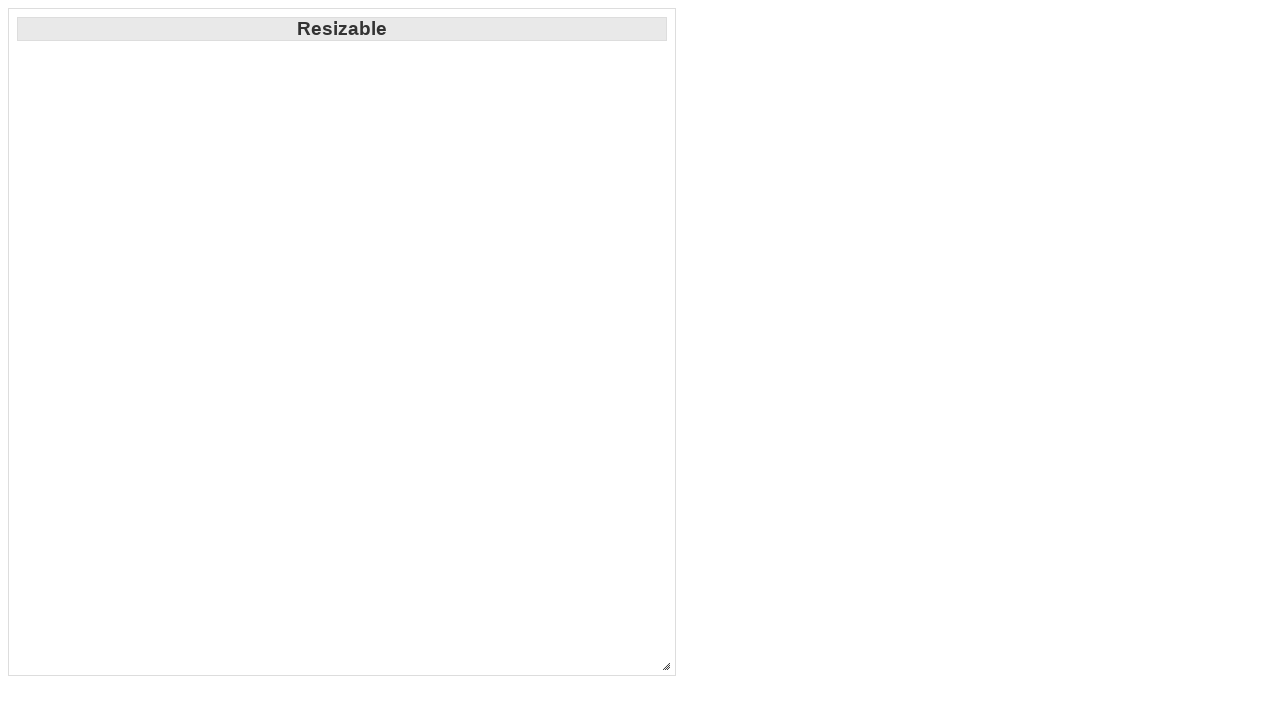

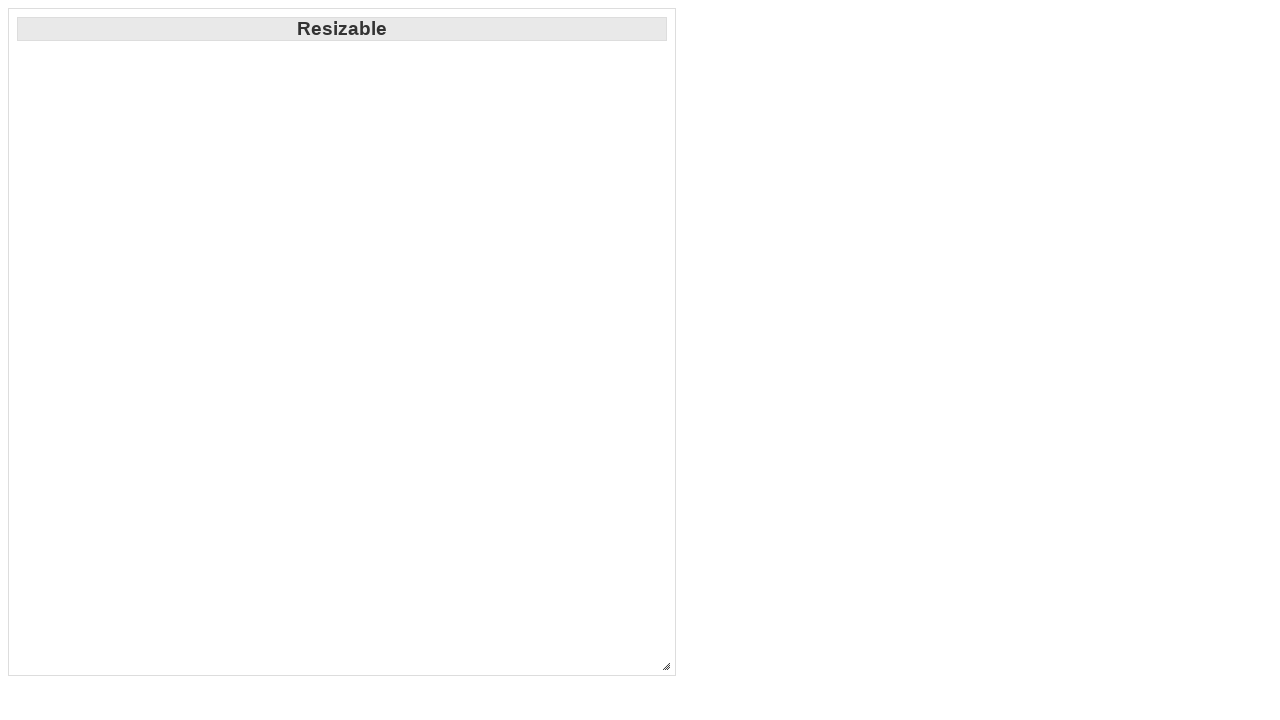